Tests drag and drop functionality on jQuery UI demo page by dragging an element from source to target within an iframe

Starting URL: https://jqueryui.com/

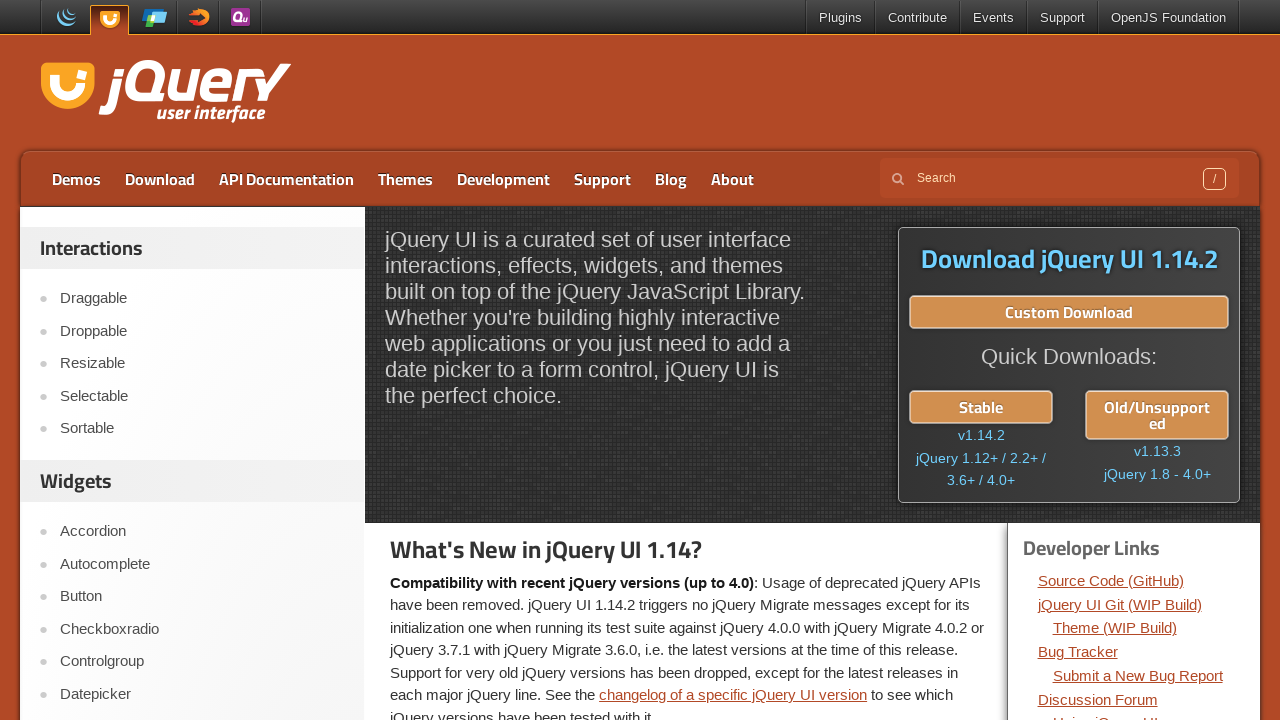

Clicked on Droppable link to navigate to drag-drop demo at (202, 331) on text=Droppable
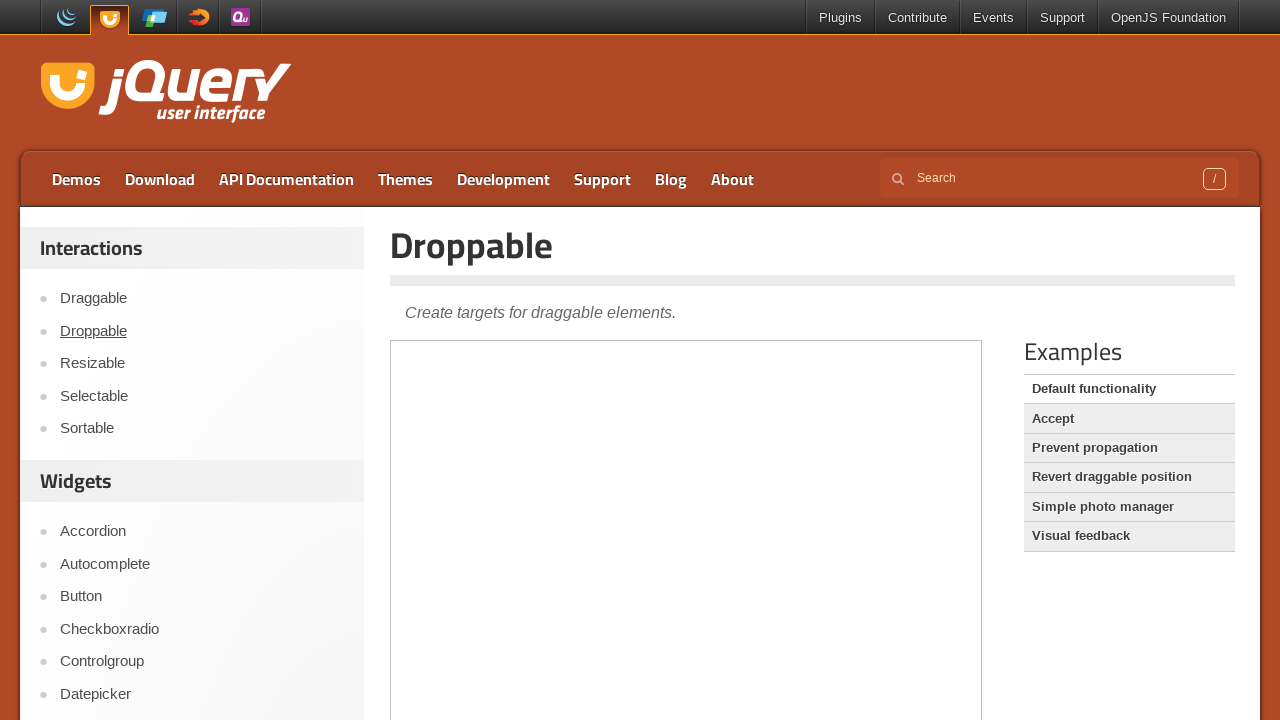

Located iframe containing the drag-drop demo
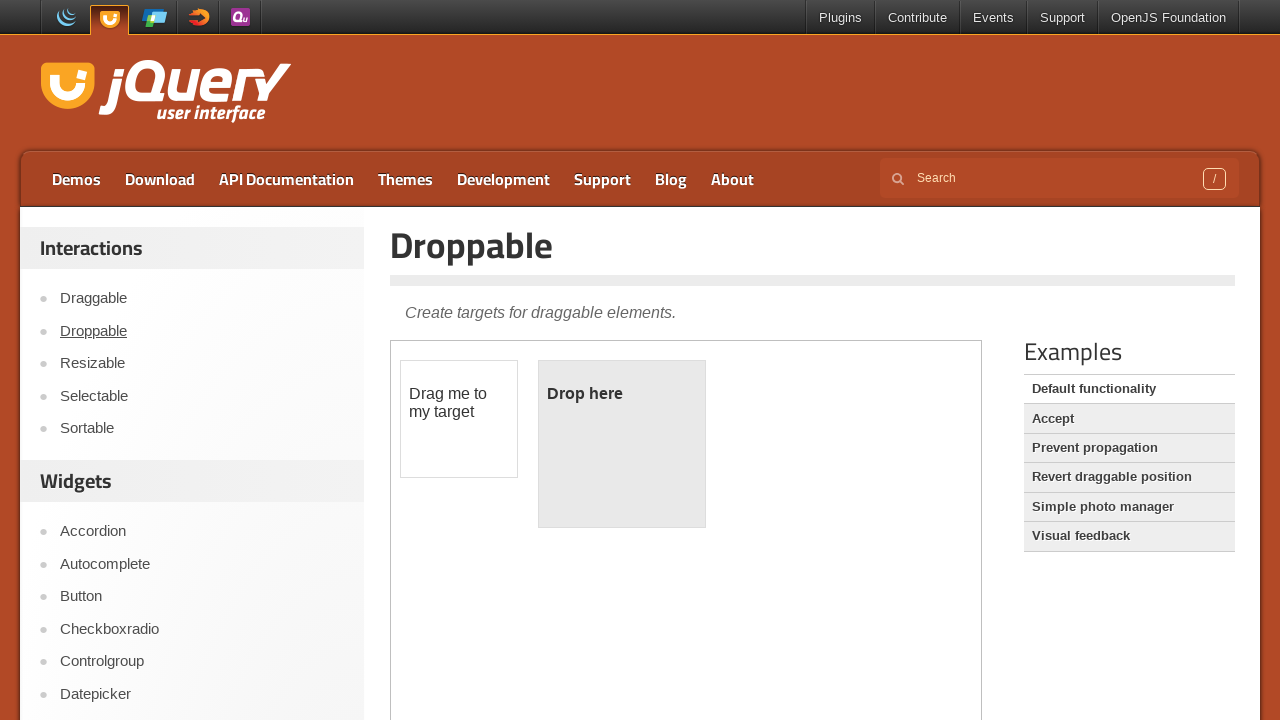

Located draggable source element within iframe
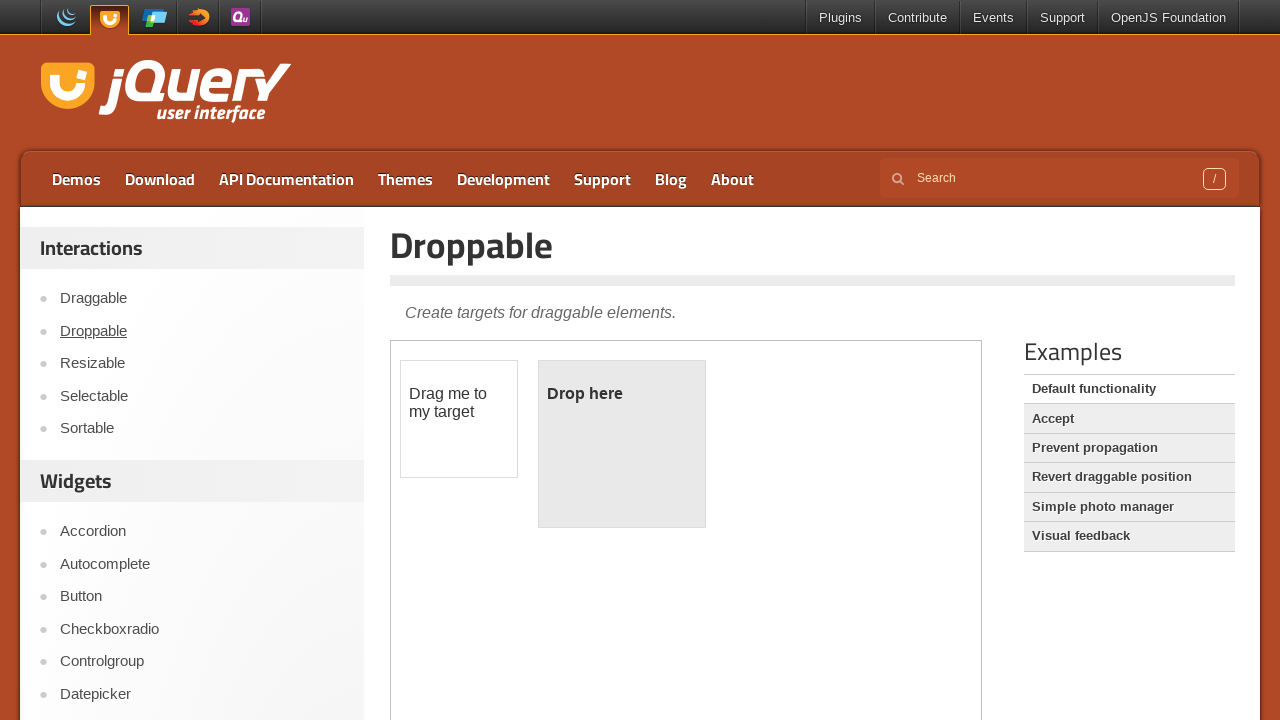

Located droppable target element within iframe
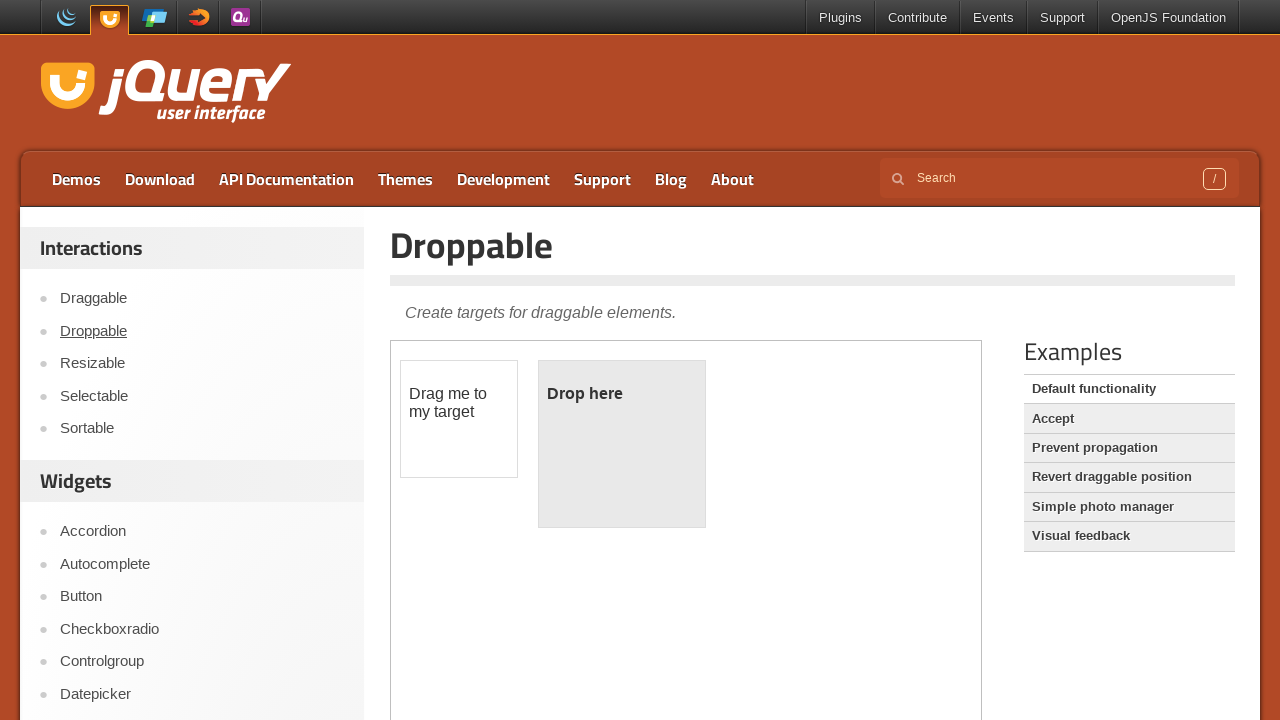

Performed drag and drop of source element to target element at (622, 444)
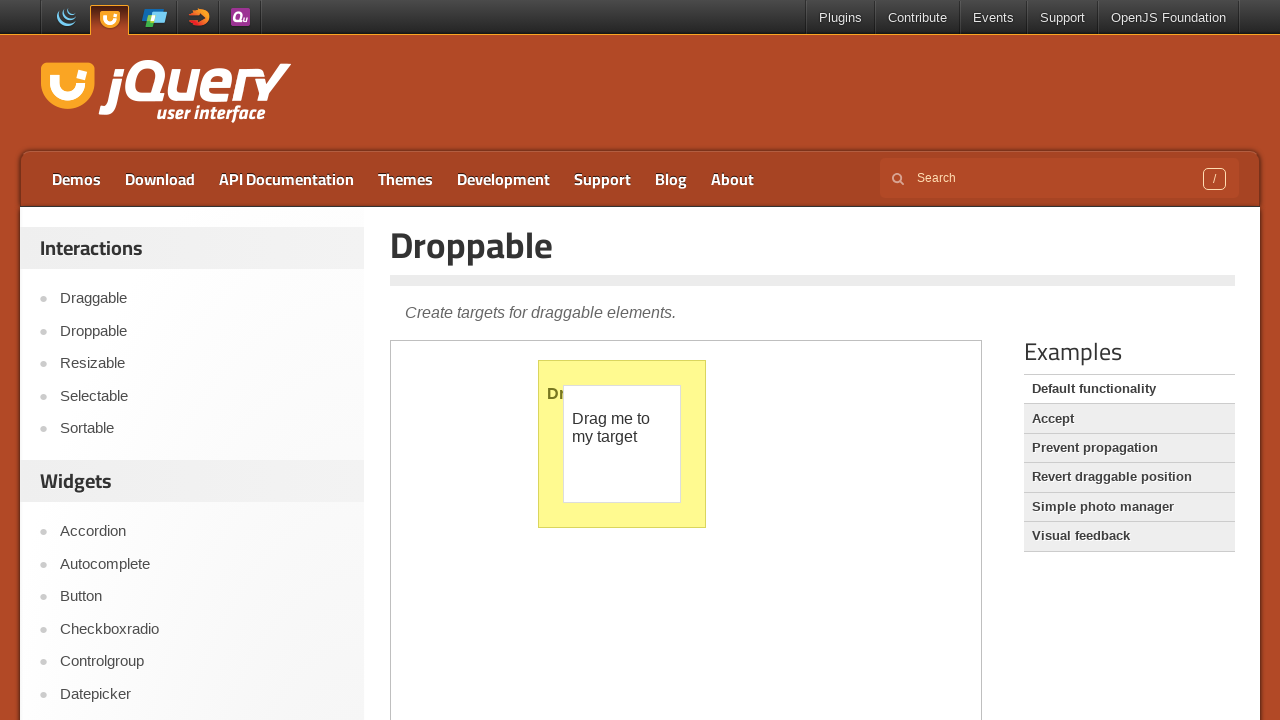

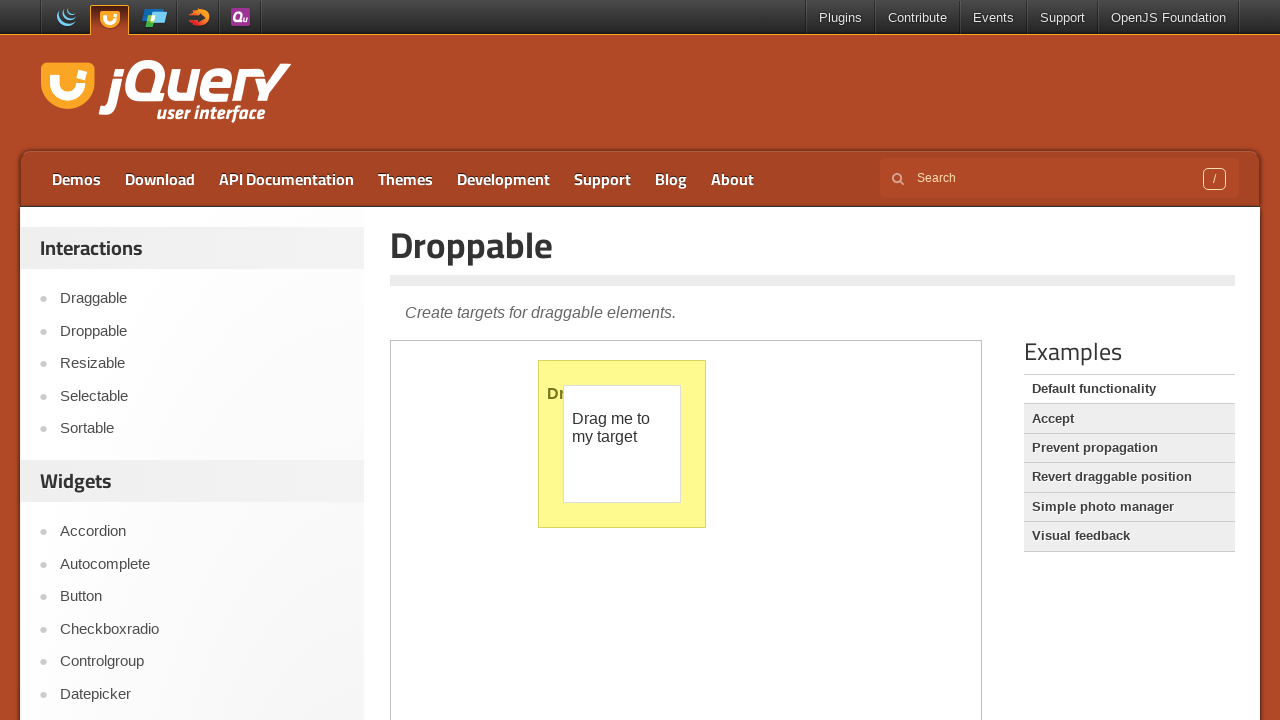